Downloads the latest Maven binary by clicking on a link containing "bin.zip" text

Starting URL: https://maven.apache.org/download.cgi

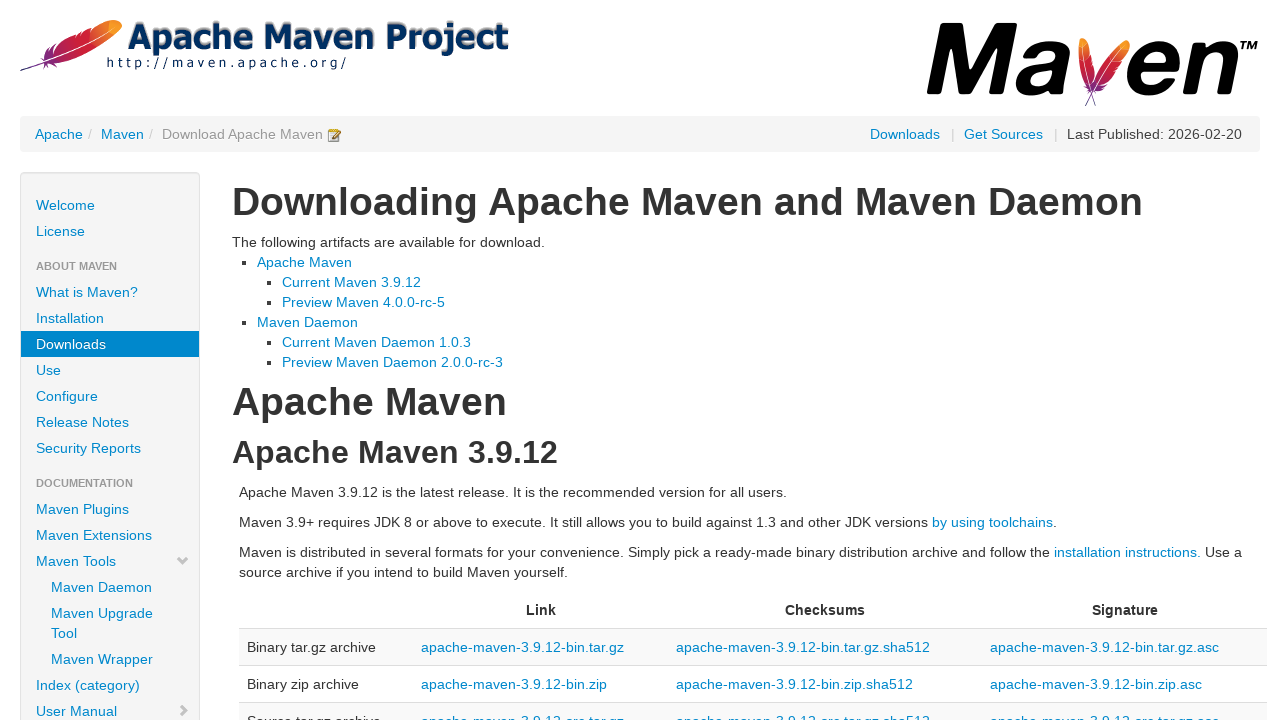

Navigated to Maven download page
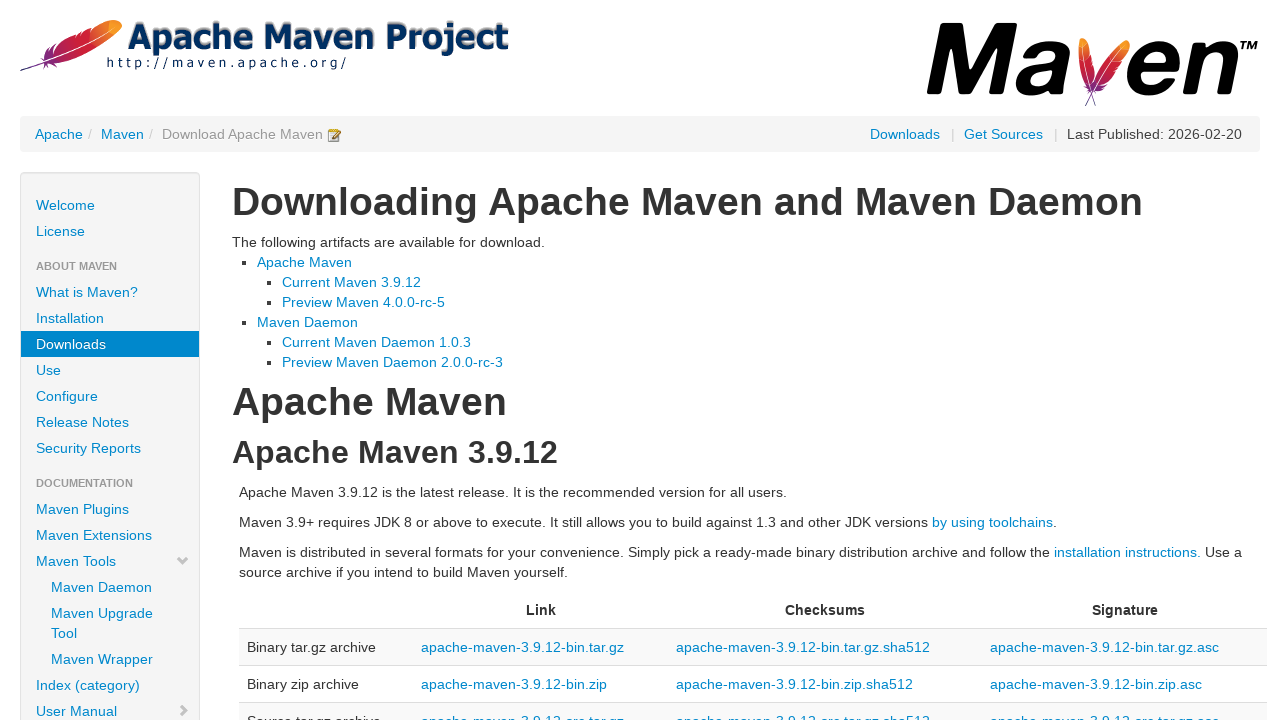

Clicked on link containing 'bin.zip' to download latest Maven binary at (514, 684) on a:has-text('bin.zip')
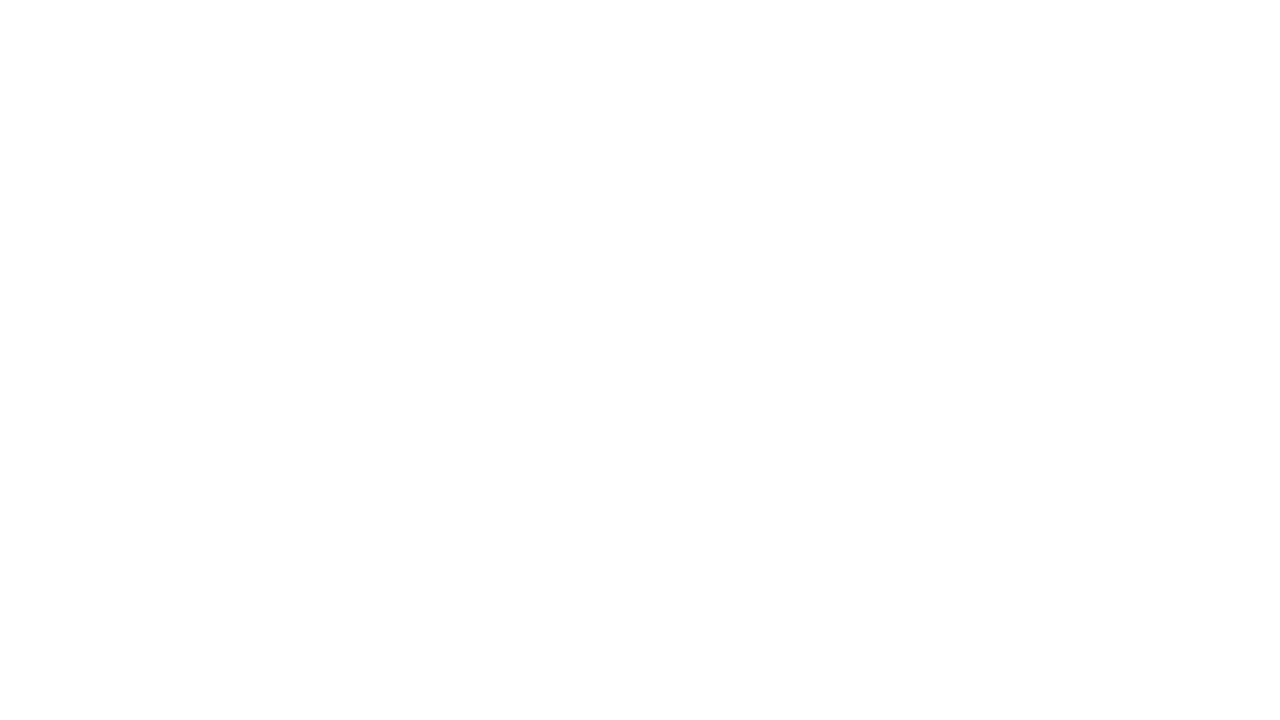

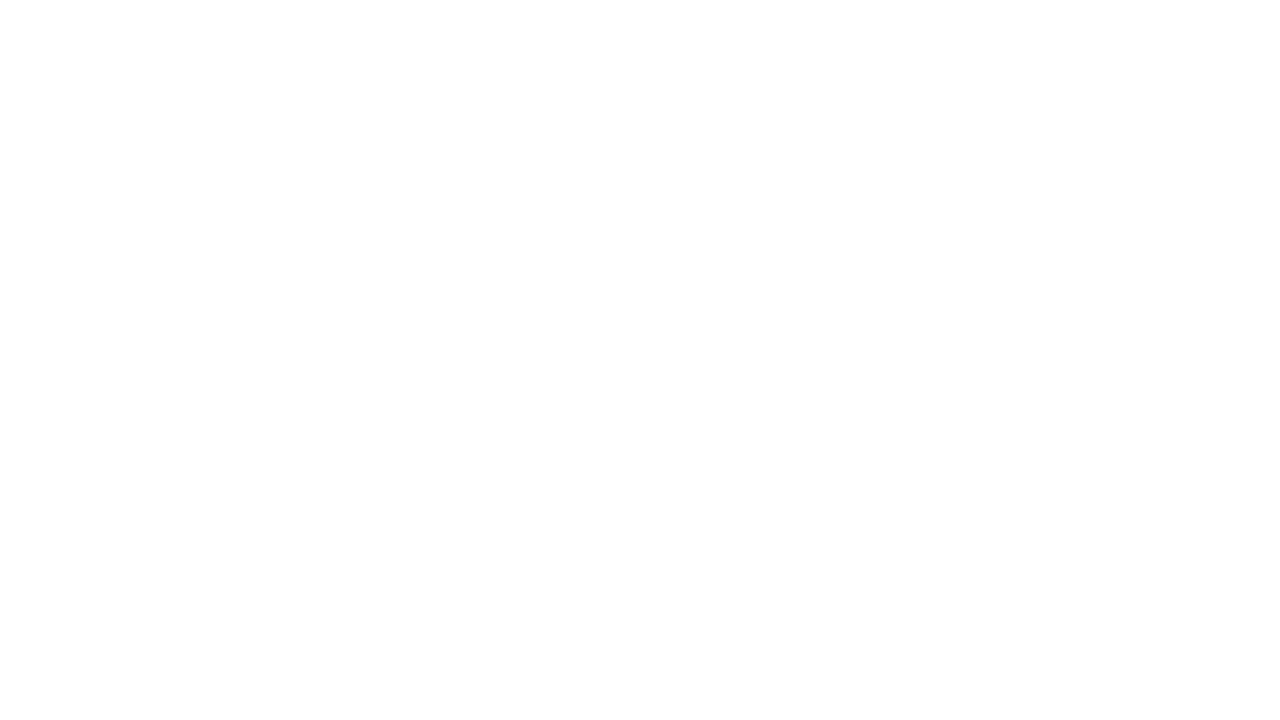